Tests clicking the Interactions button and verifies navigation to the interactions page

Starting URL: https://demoqa.com/

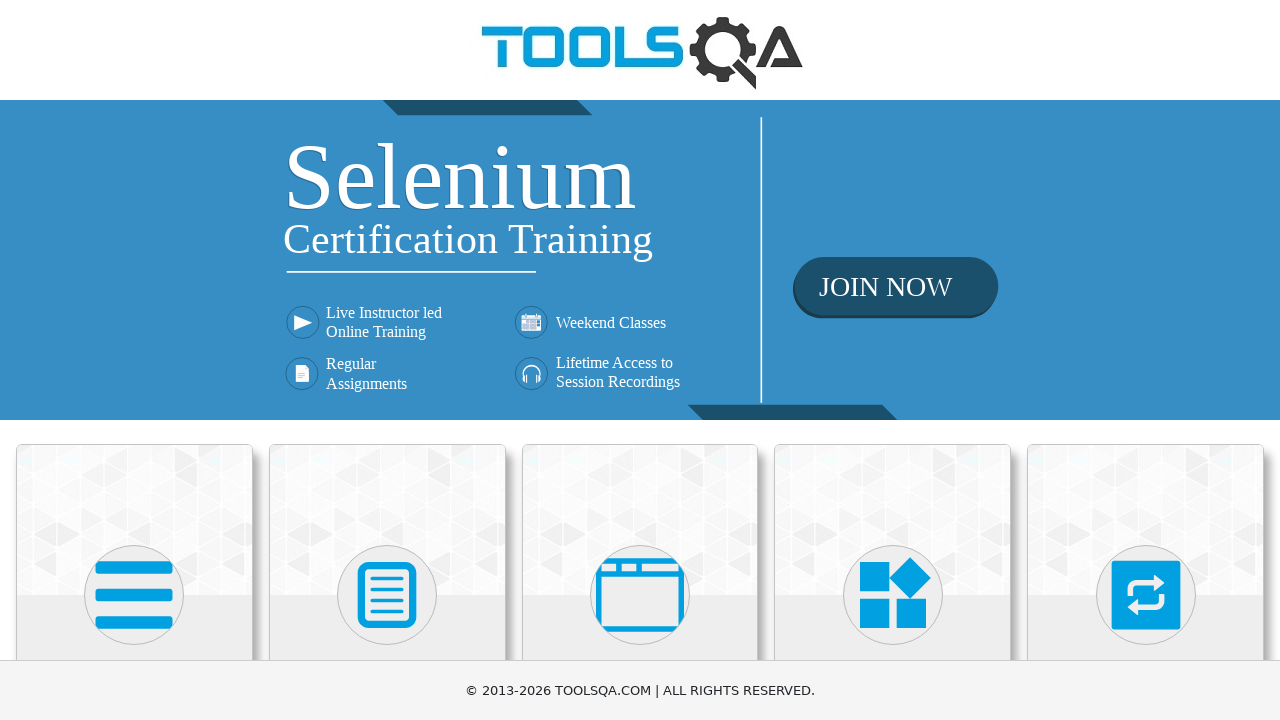

Clicked the Interactions button at (1146, 360) on xpath=//h5[text()="Interactions"]
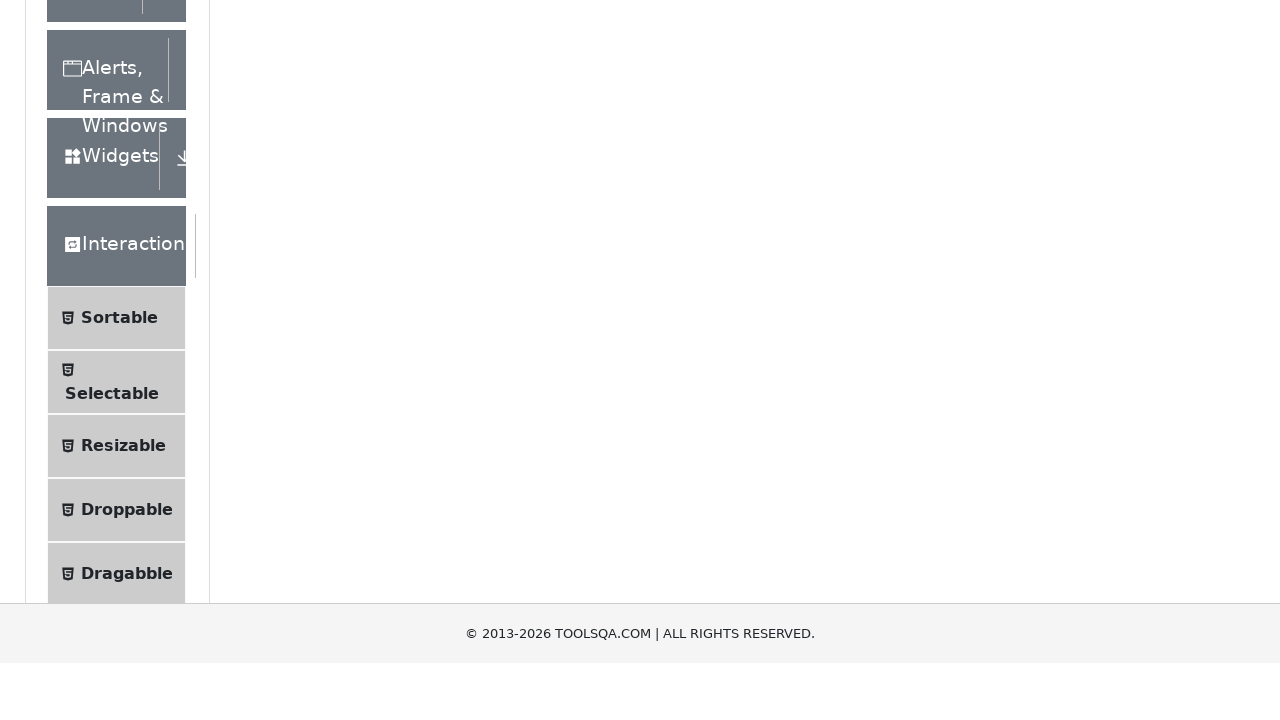

Verified navigation to interactions page at https://demoqa.com/interaction
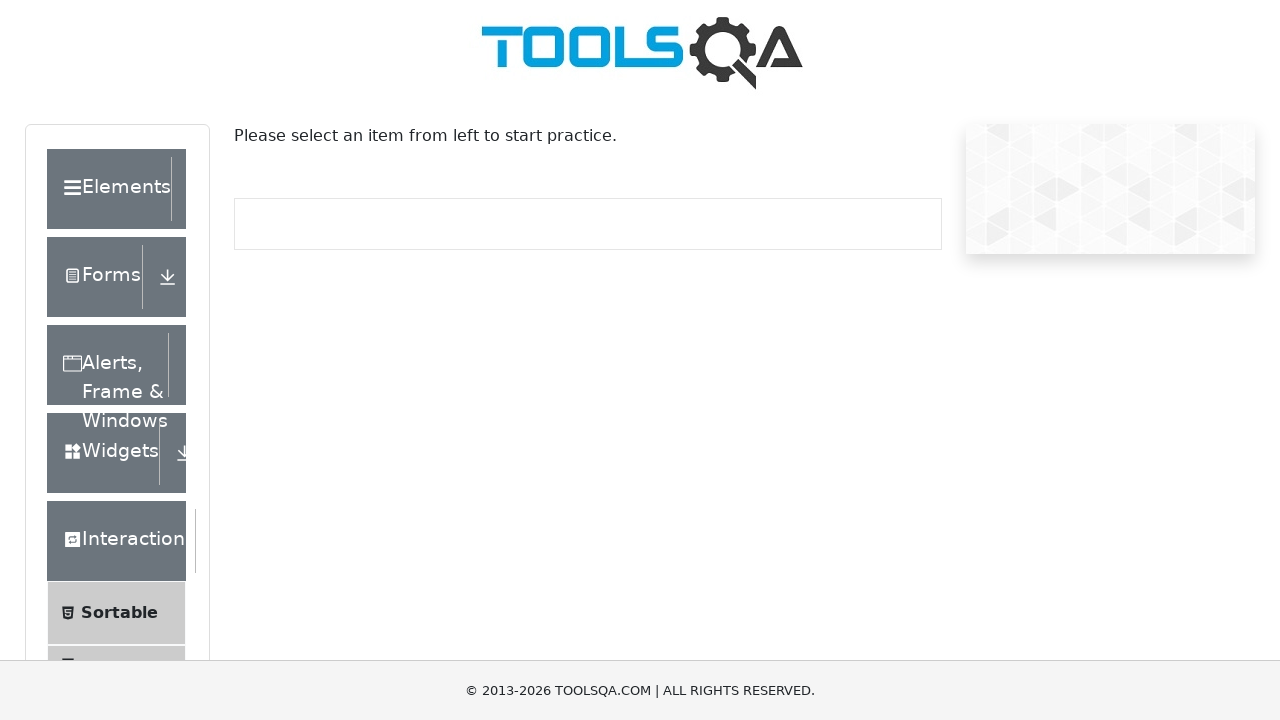

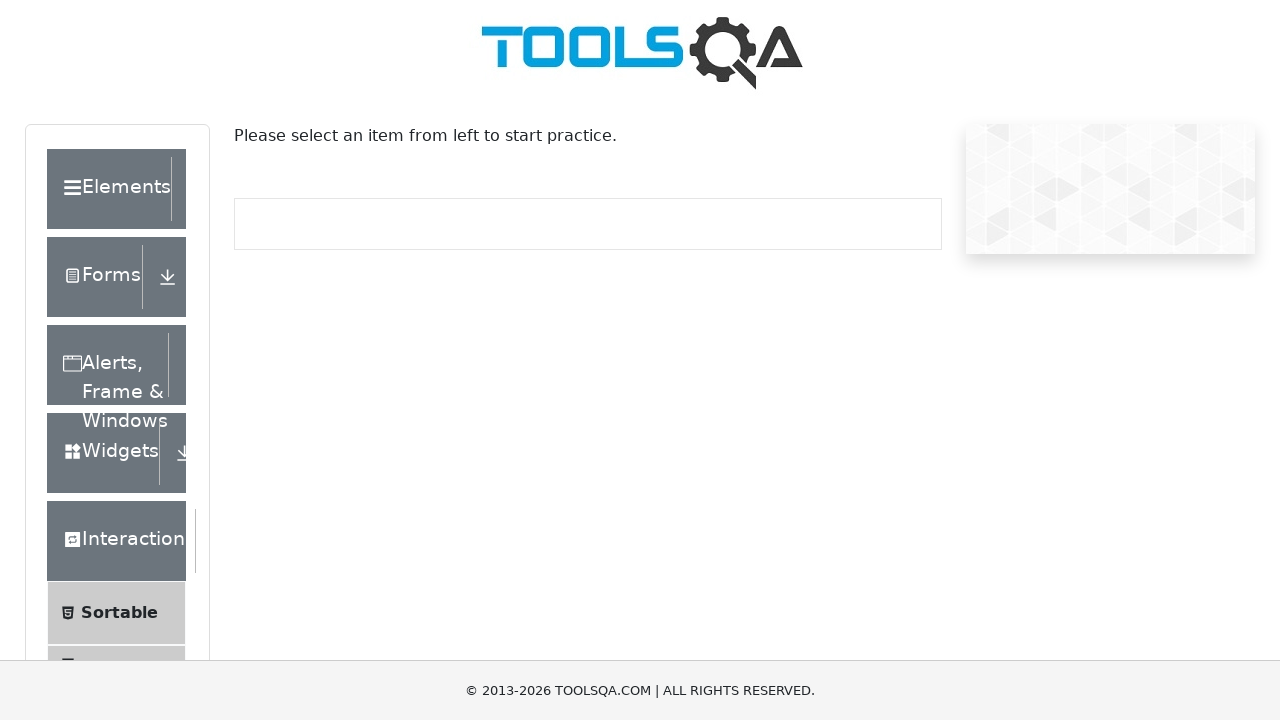